Tests that new todo items are appended to the bottom of the list by creating 3 items and verifying the count

Starting URL: https://demo.playwright.dev/todomvc

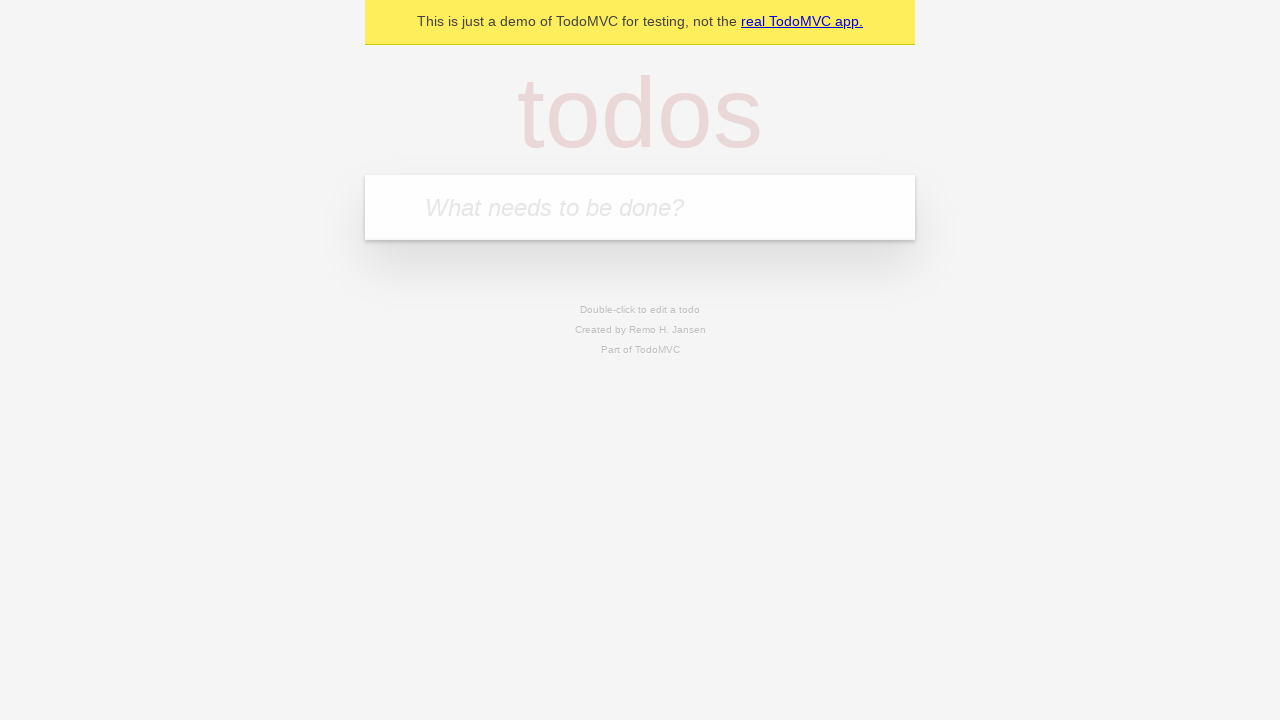

Filled todo input with 'buy some cheese' on internal:attr=[placeholder="What needs to be done?"i]
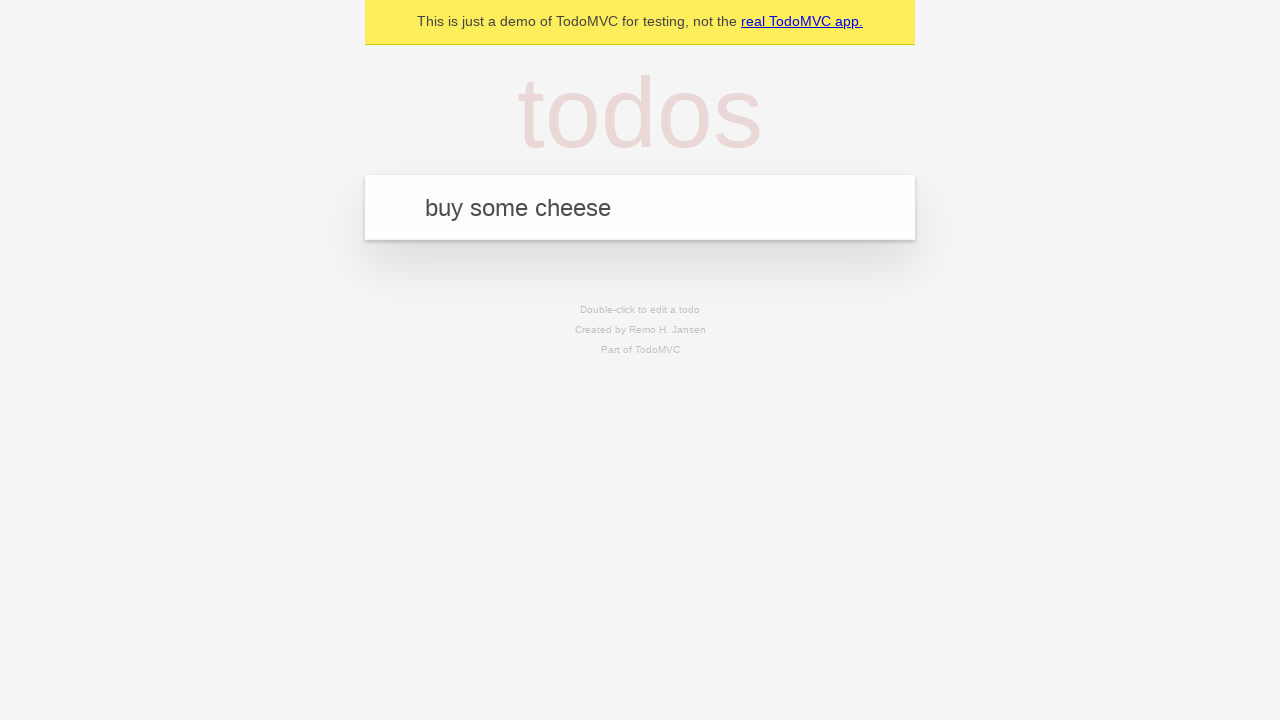

Pressed Enter to create first todo item on internal:attr=[placeholder="What needs to be done?"i]
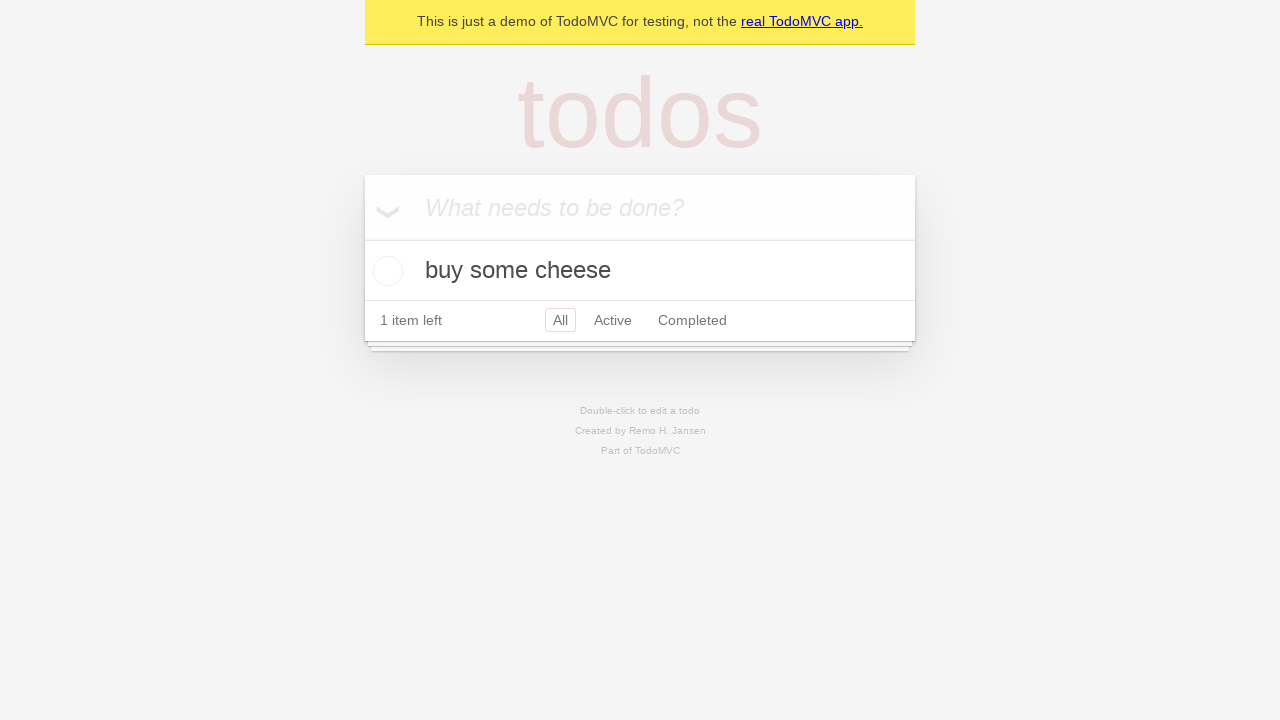

Filled todo input with 'feed the cat' on internal:attr=[placeholder="What needs to be done?"i]
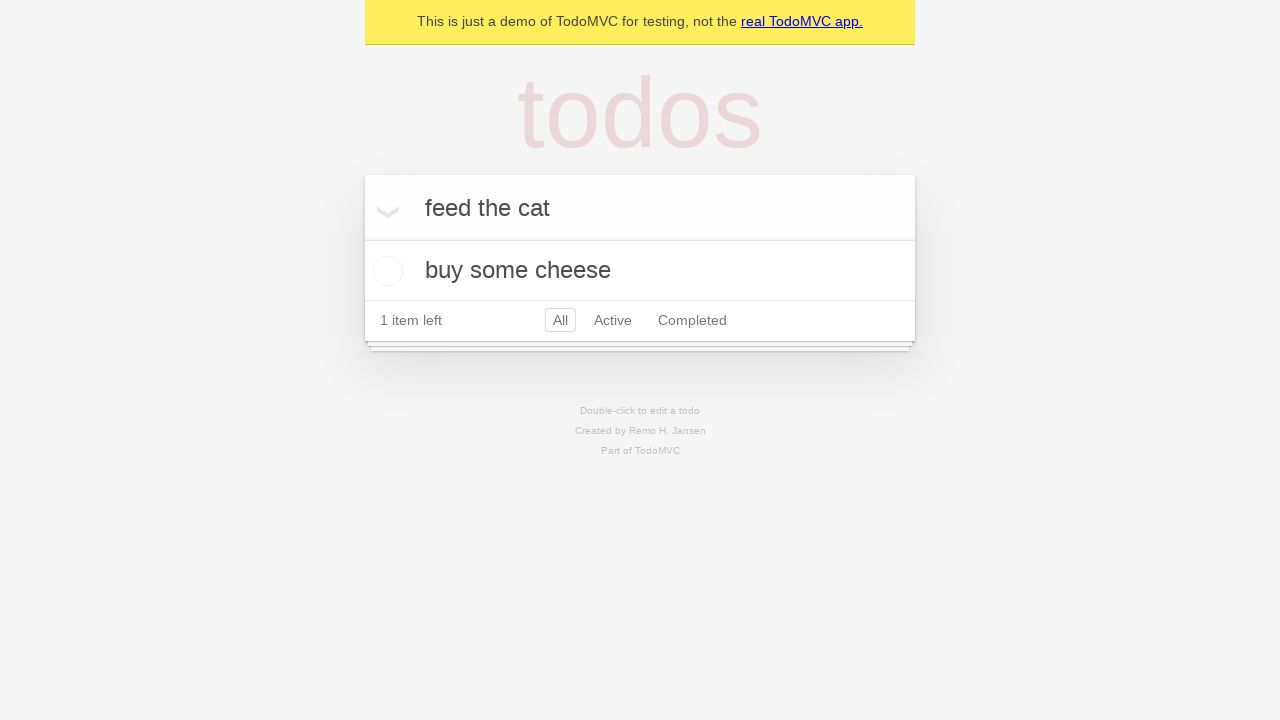

Pressed Enter to create second todo item on internal:attr=[placeholder="What needs to be done?"i]
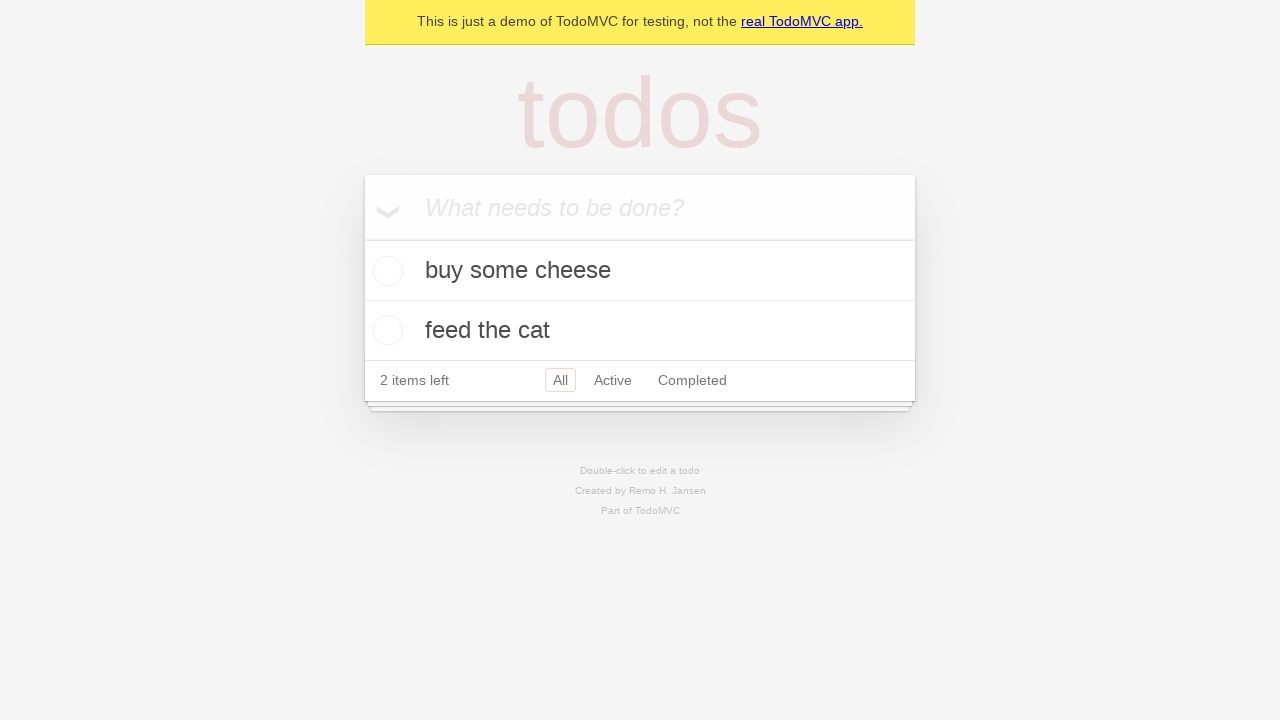

Filled todo input with 'book a doctors appointment' on internal:attr=[placeholder="What needs to be done?"i]
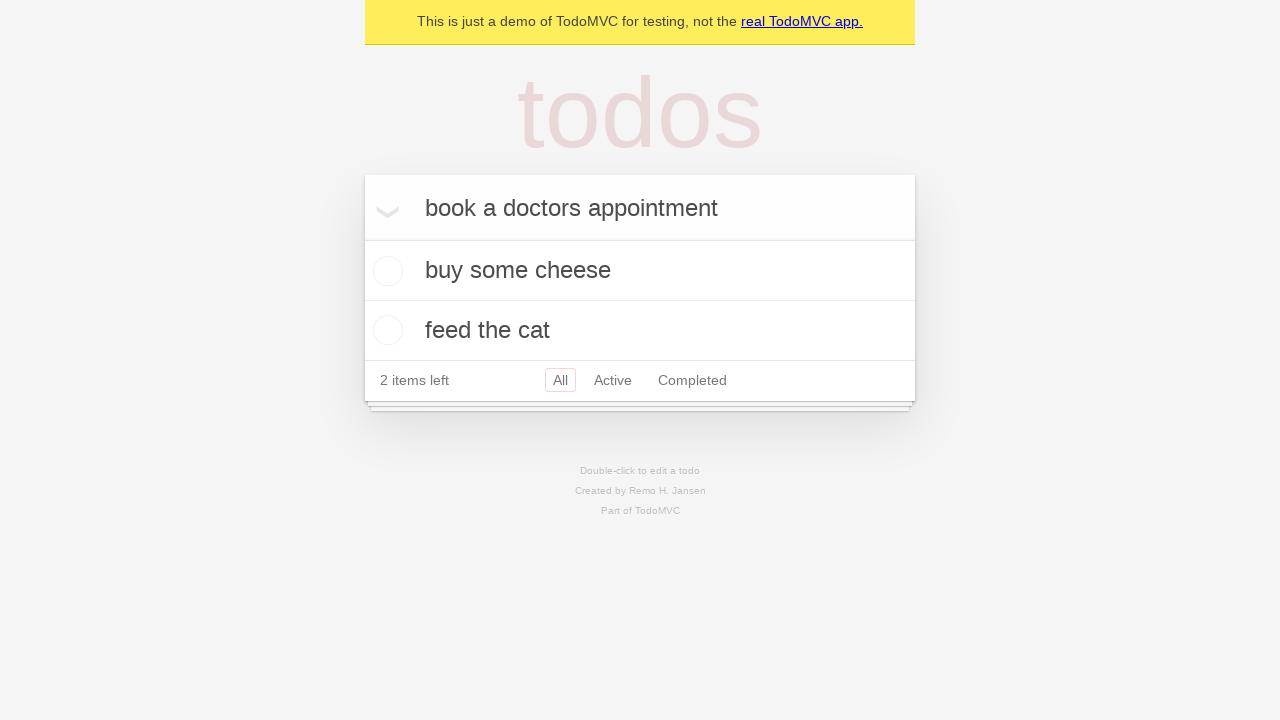

Pressed Enter to create third todo item on internal:attr=[placeholder="What needs to be done?"i]
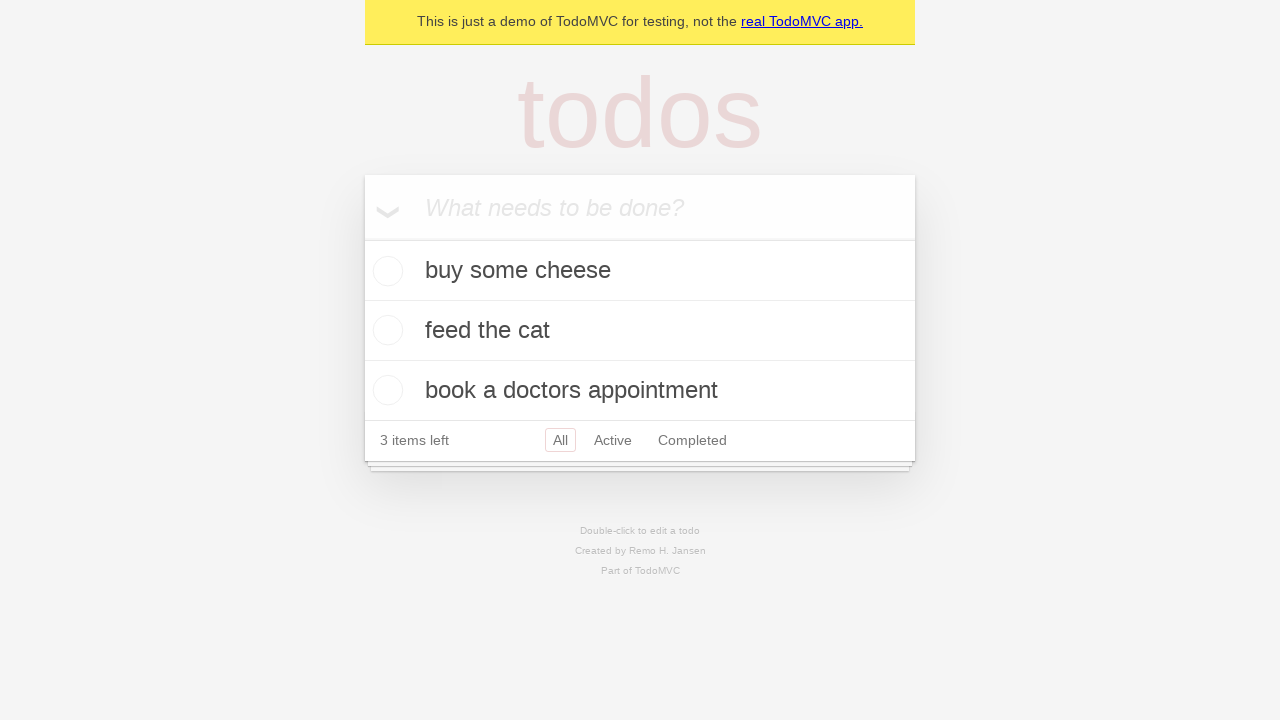

Todo count element appeared - all 3 items created and displayed
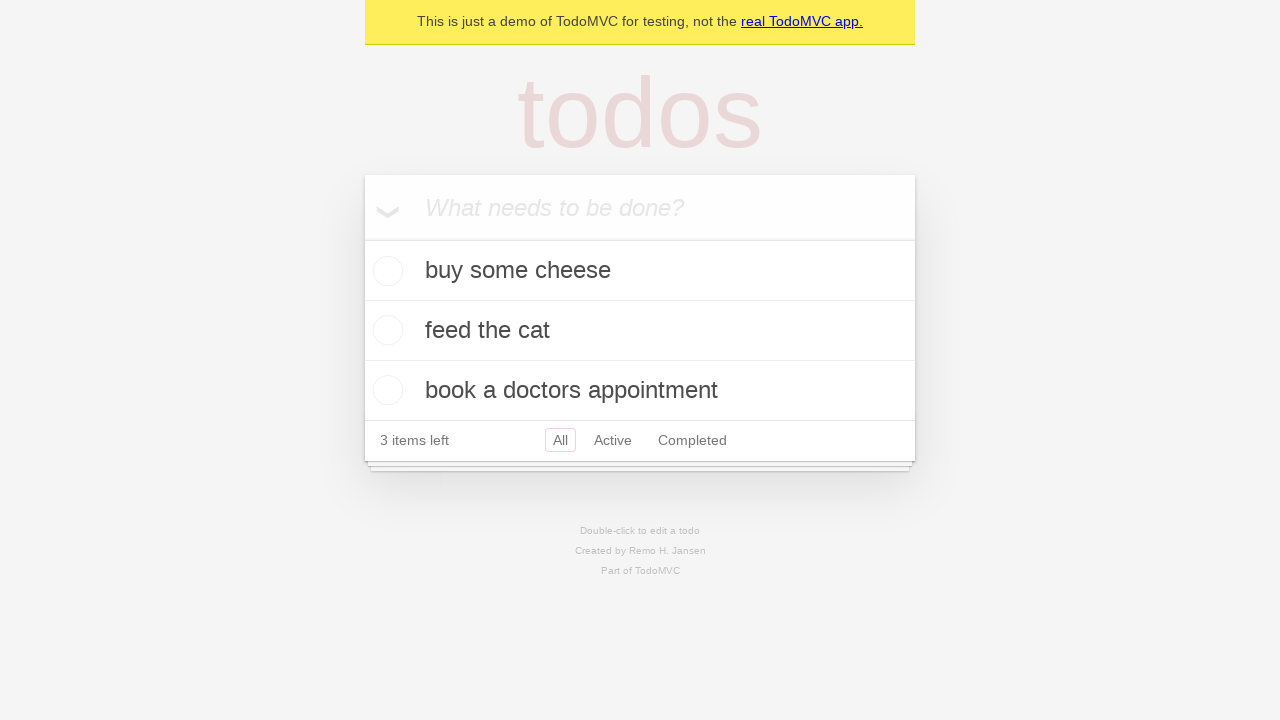

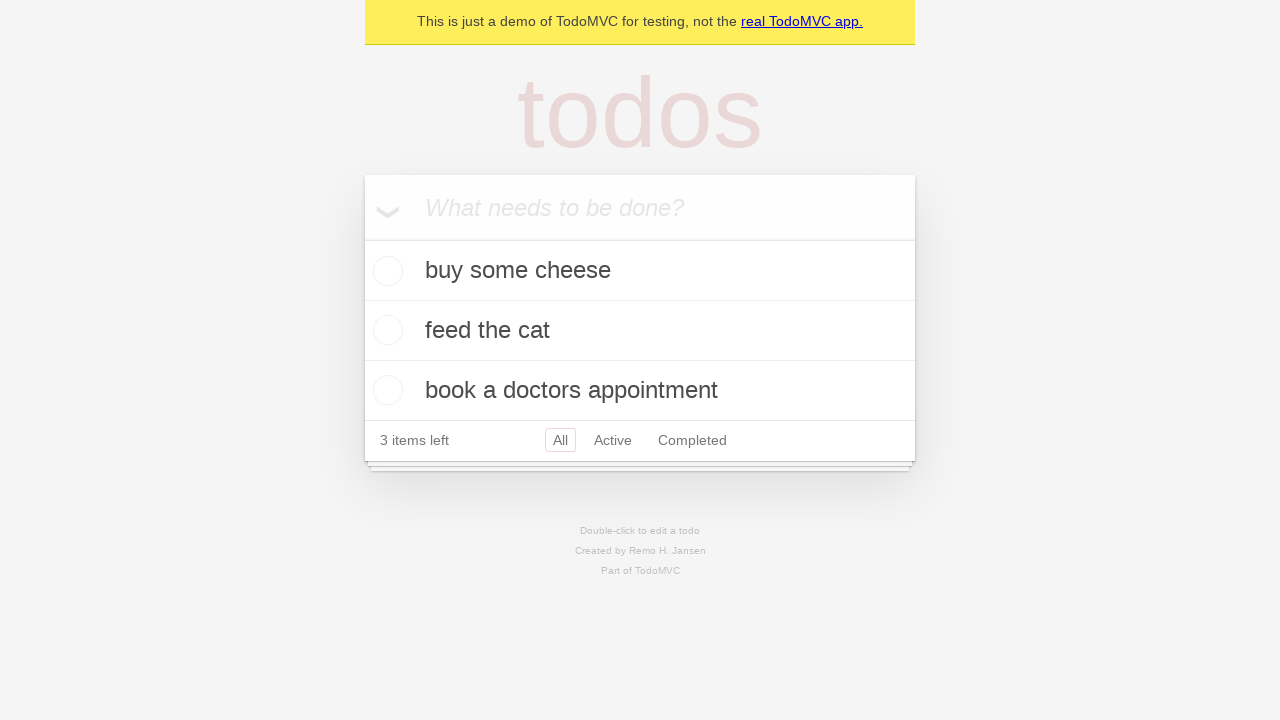